Demonstrates XPath sibling and parent traversal techniques by locating and retrieving text from buttons in the header using different XPath strategies (following-sibling and parent navigation).

Starting URL: https://rahulshettyacademy.com/AutomationPractice/

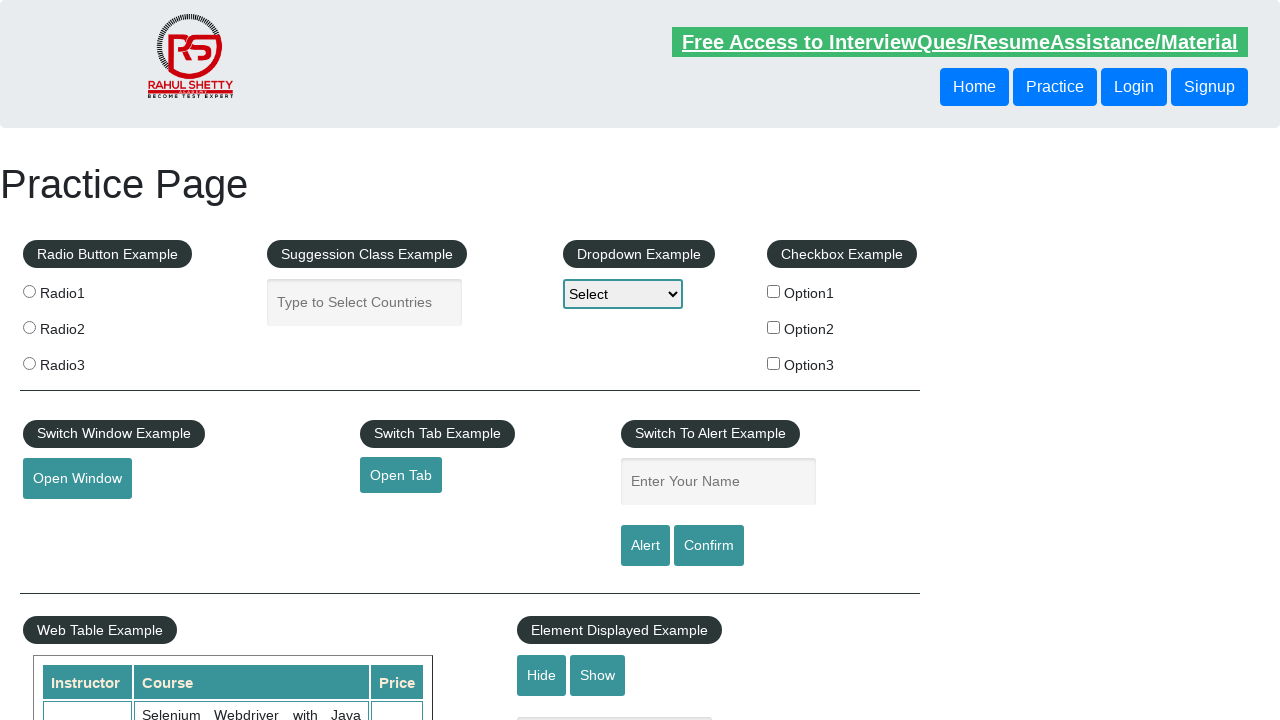

Retrieved button text using following-sibling XPath traversal from Button 1 to its sibling
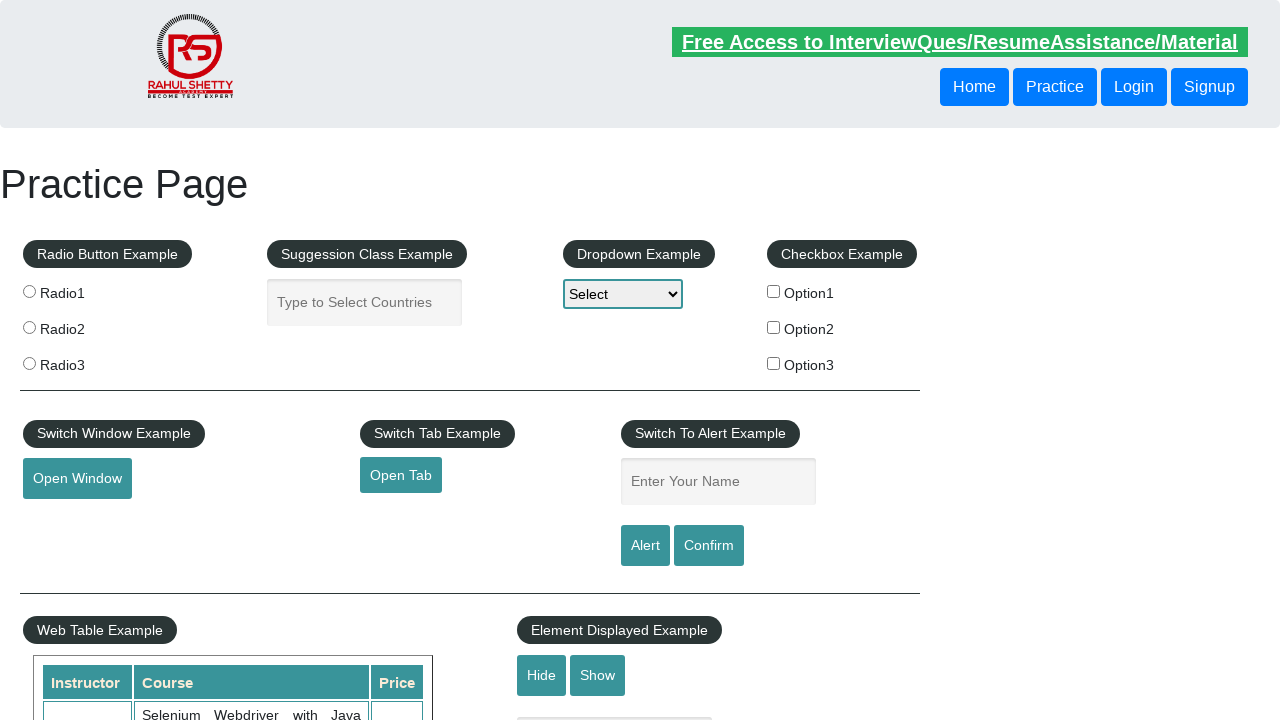

Printed sibling button text to console
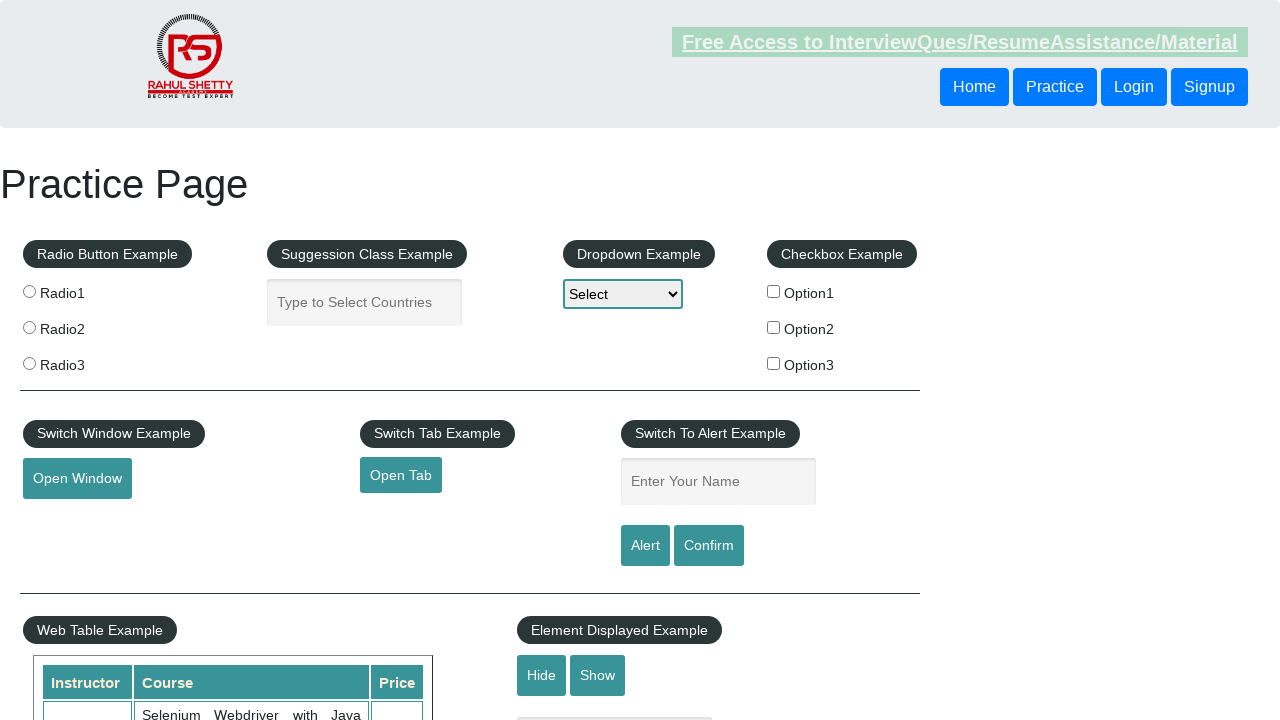

Retrieved button text using parent XPath traversal from Button 1 up to parent div, then to button[2]
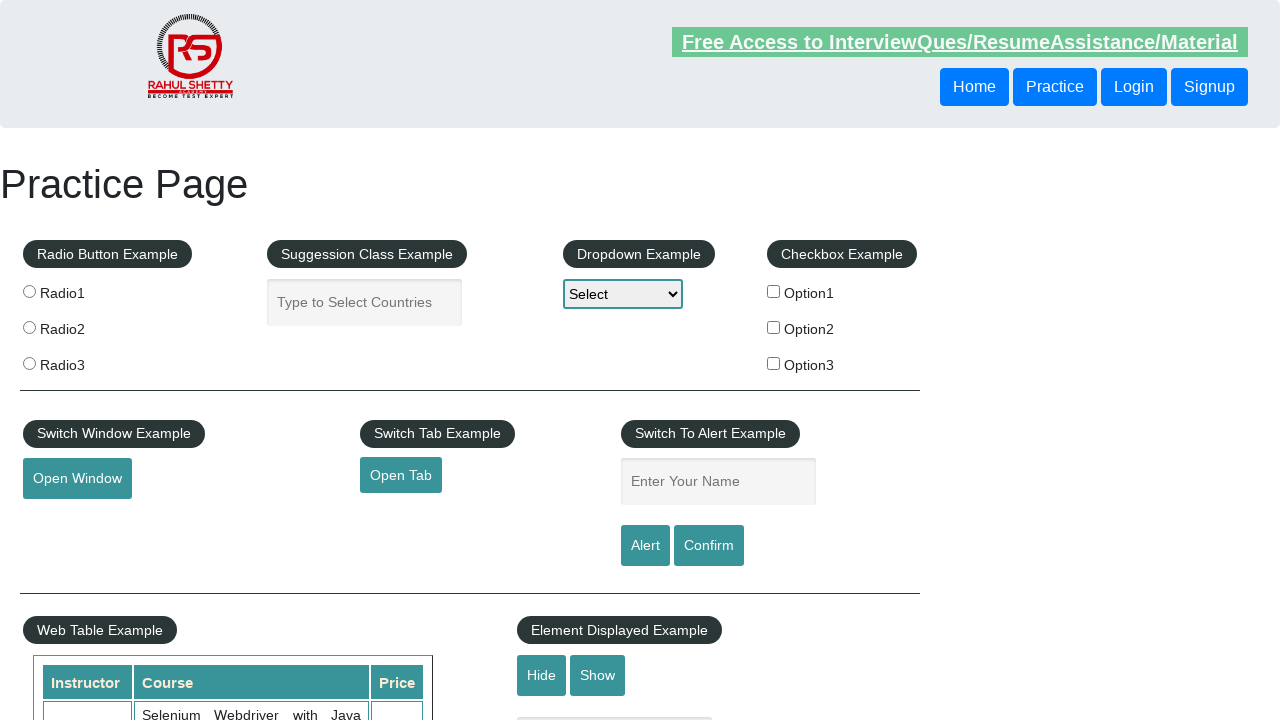

Printed parent button text to console
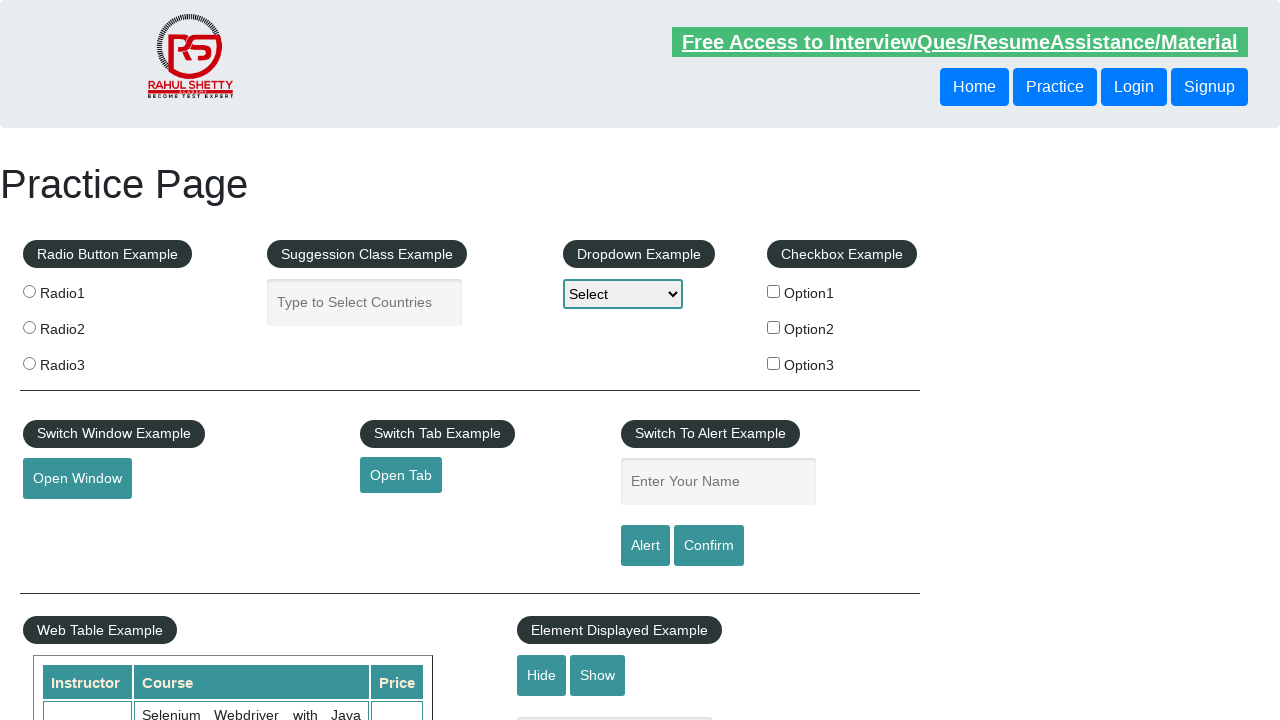

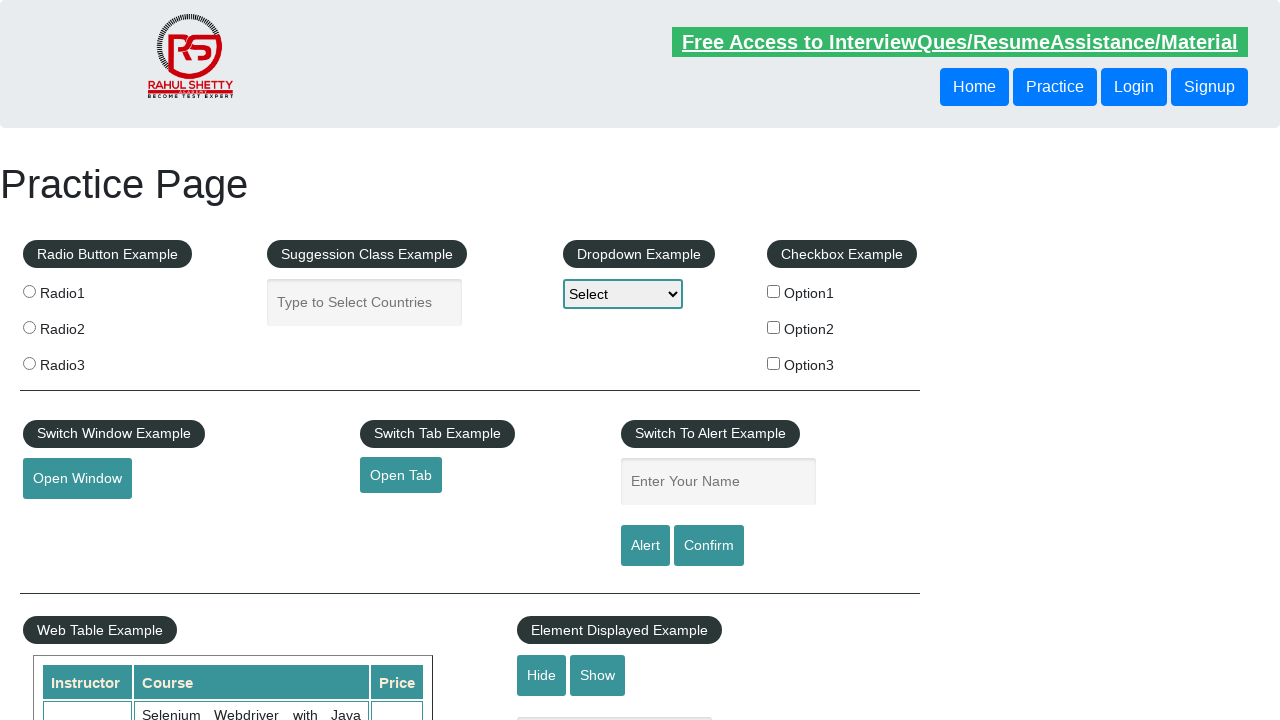